Tests checkbox interactivity by finding checkboxes on the page, checking if the second checkbox is checked, and unchecking it if so, then verifying the first checkbox is not checked.

Starting URL: https://the-internet.herokuapp.com/checkboxes

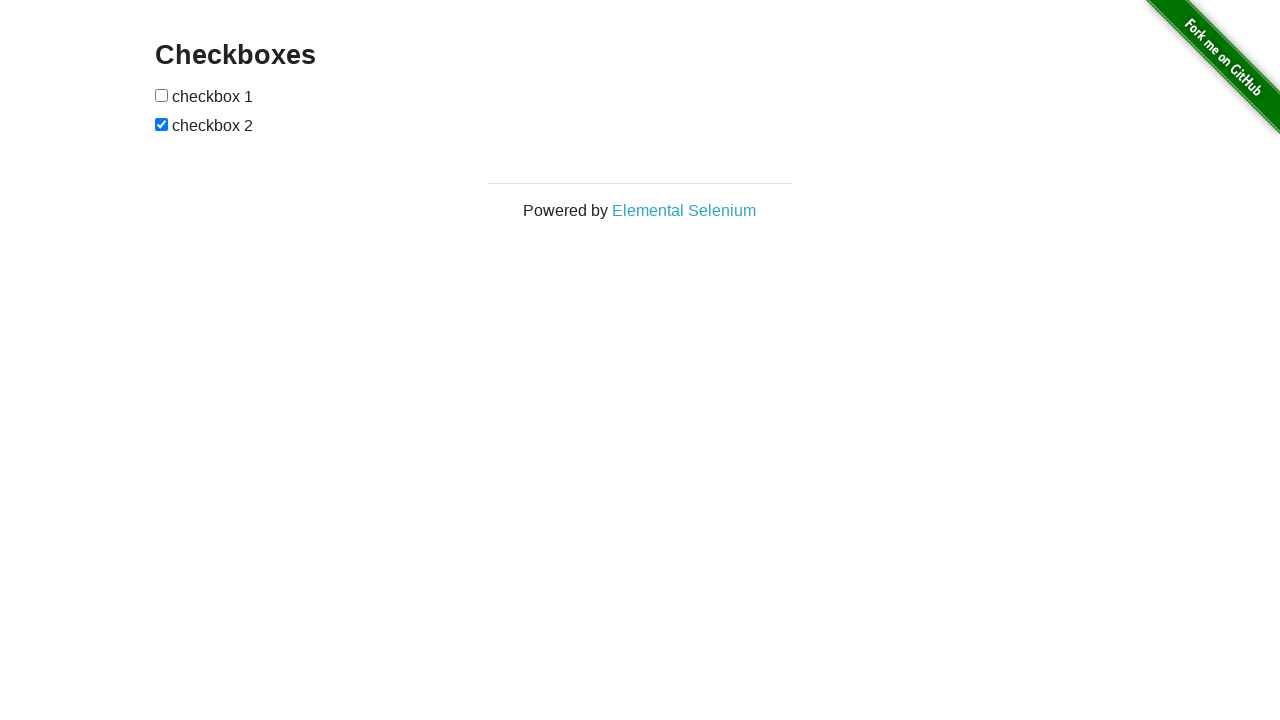

Located all checkboxes on the page
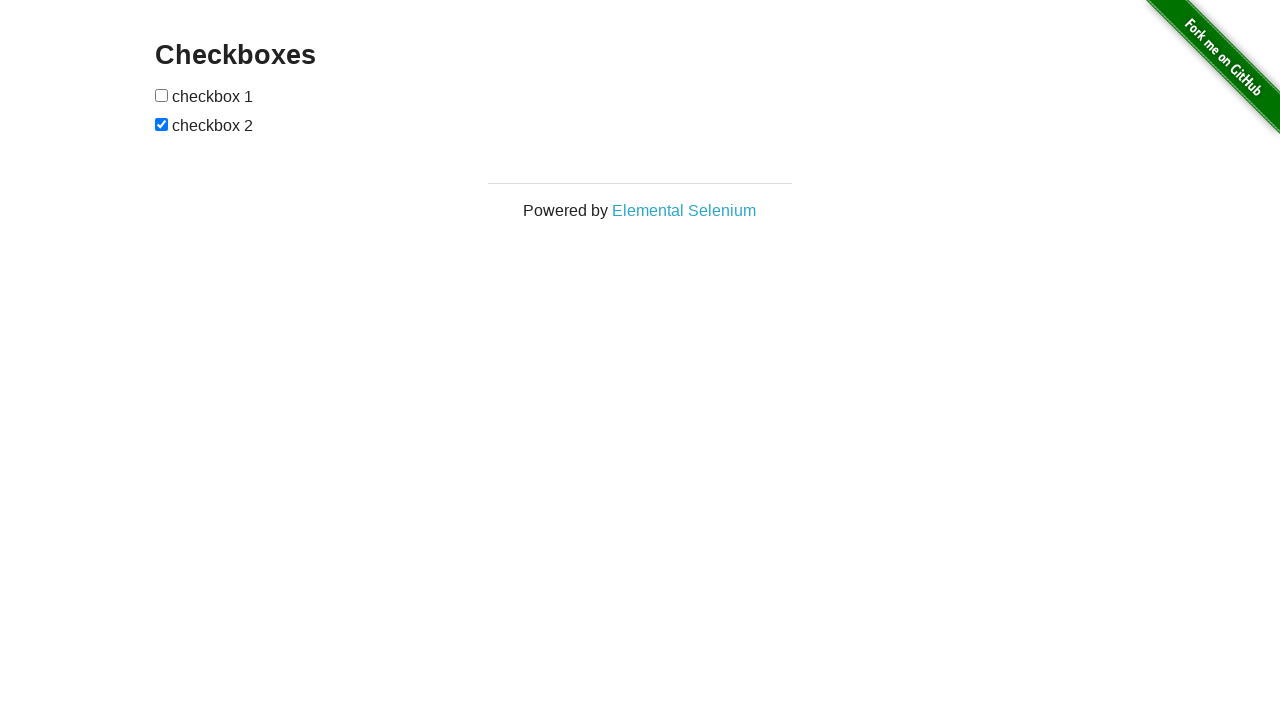

First checkbox became visible
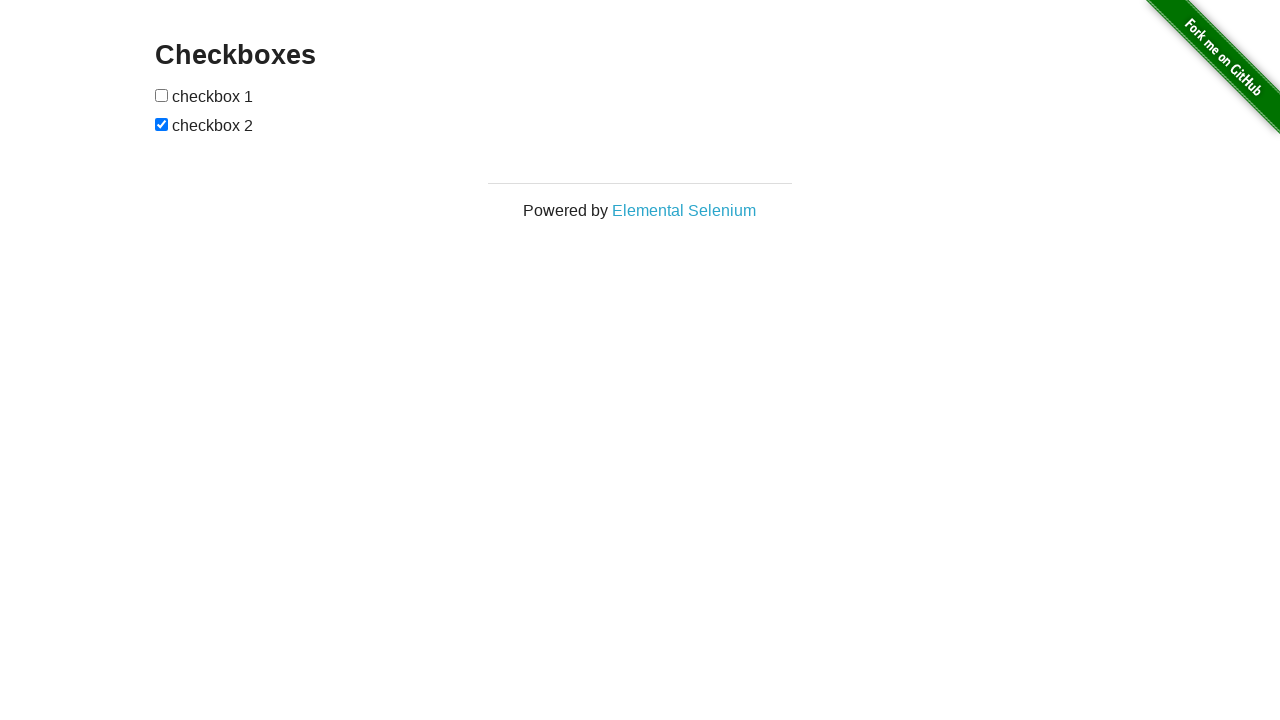

Retrieved the second checkbox element
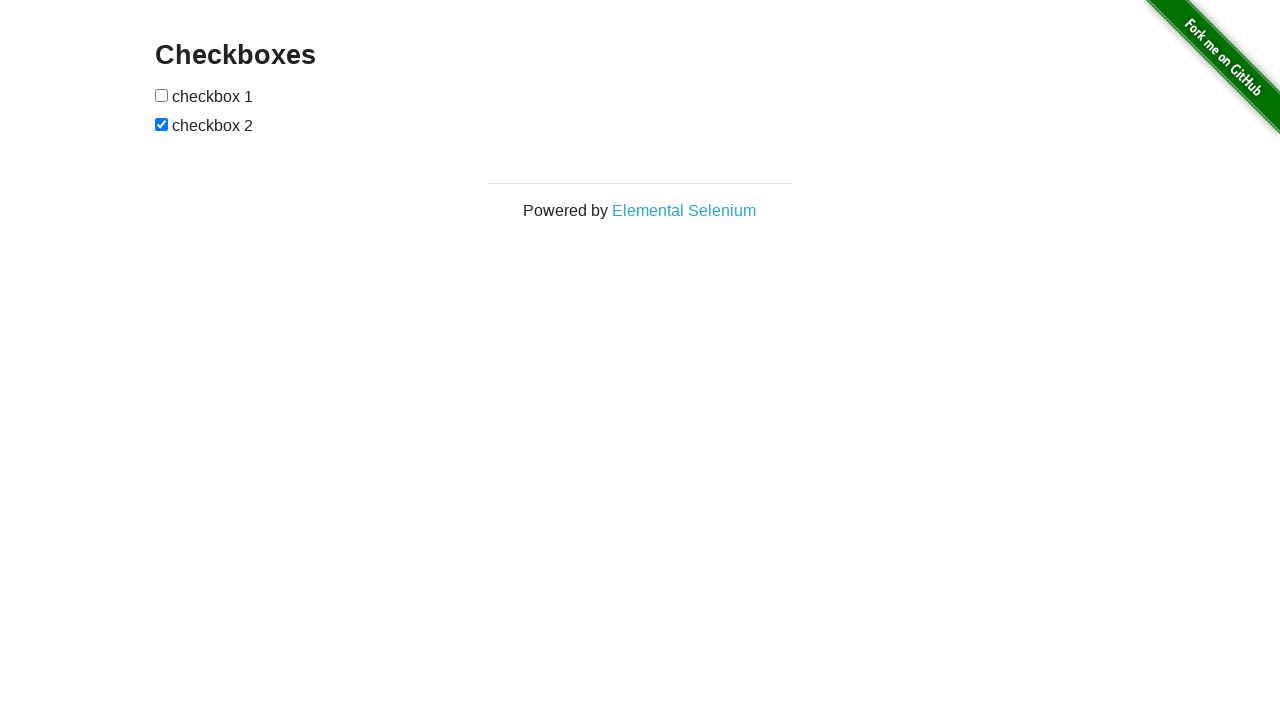

Checked if second checkbox is checked
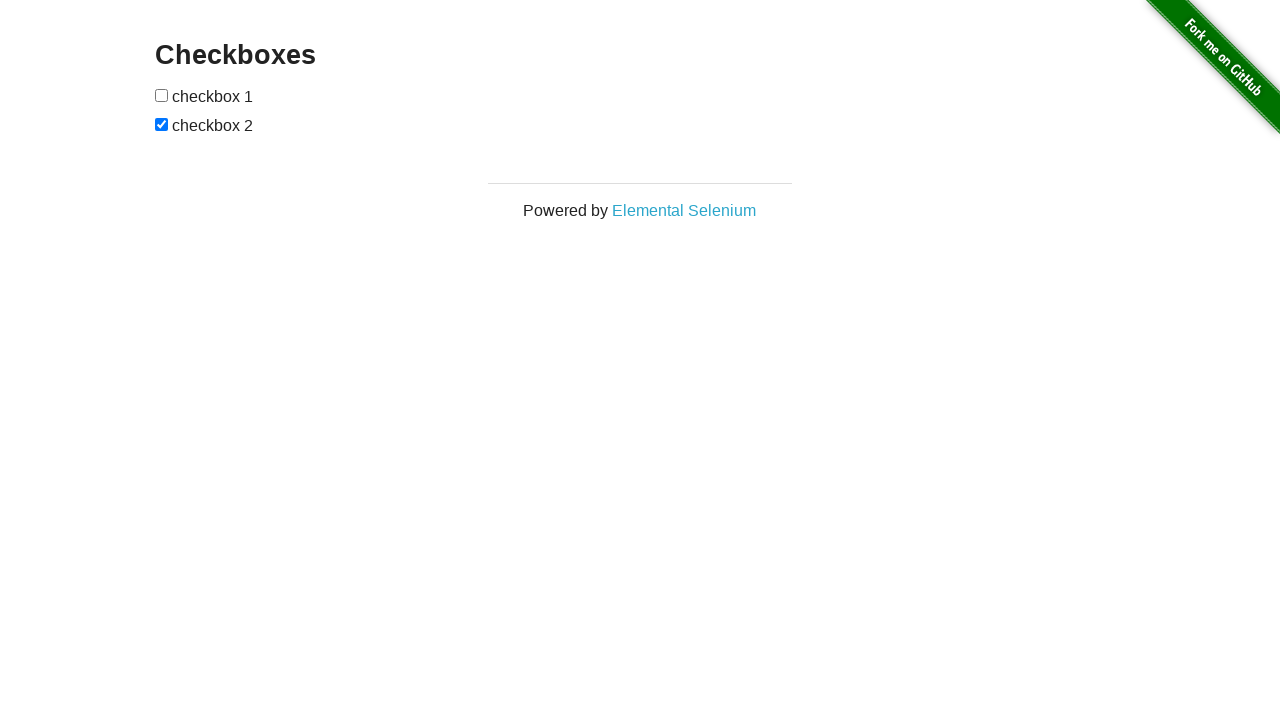

Unchecked the second checkbox at (162, 124) on xpath=//input[@type='checkbox'] >> nth=1
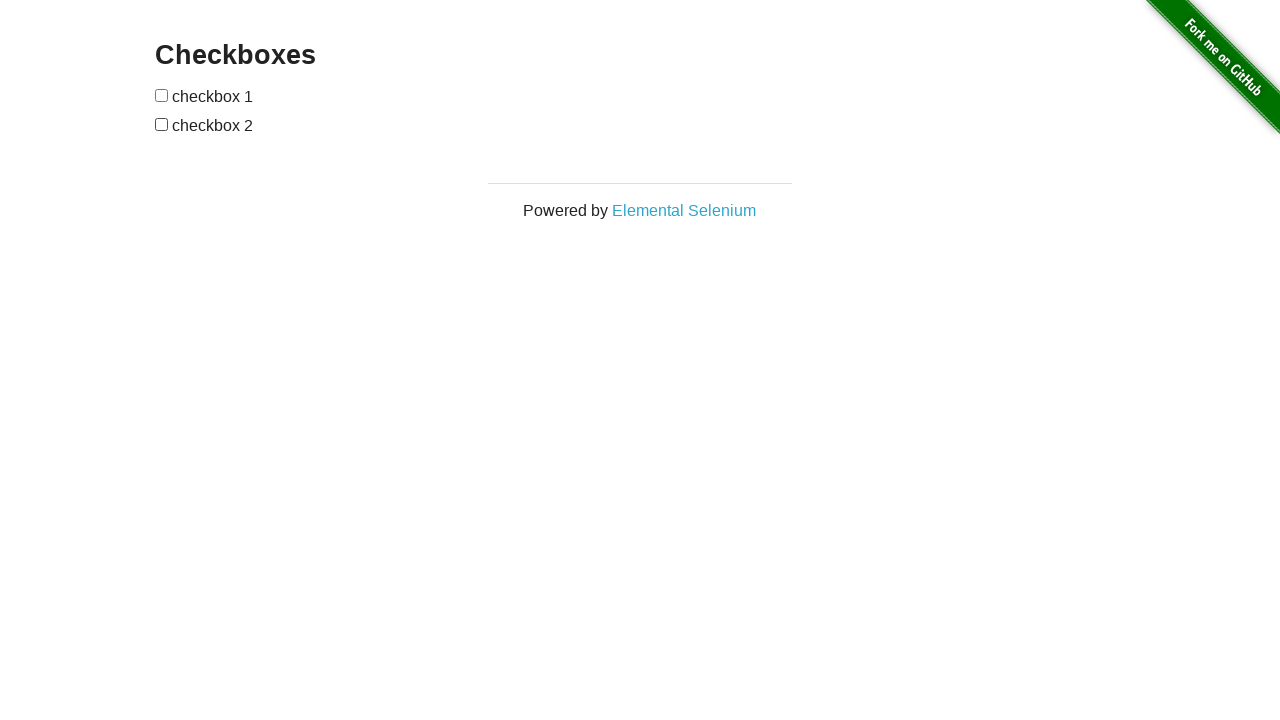

Retrieved the first checkbox element
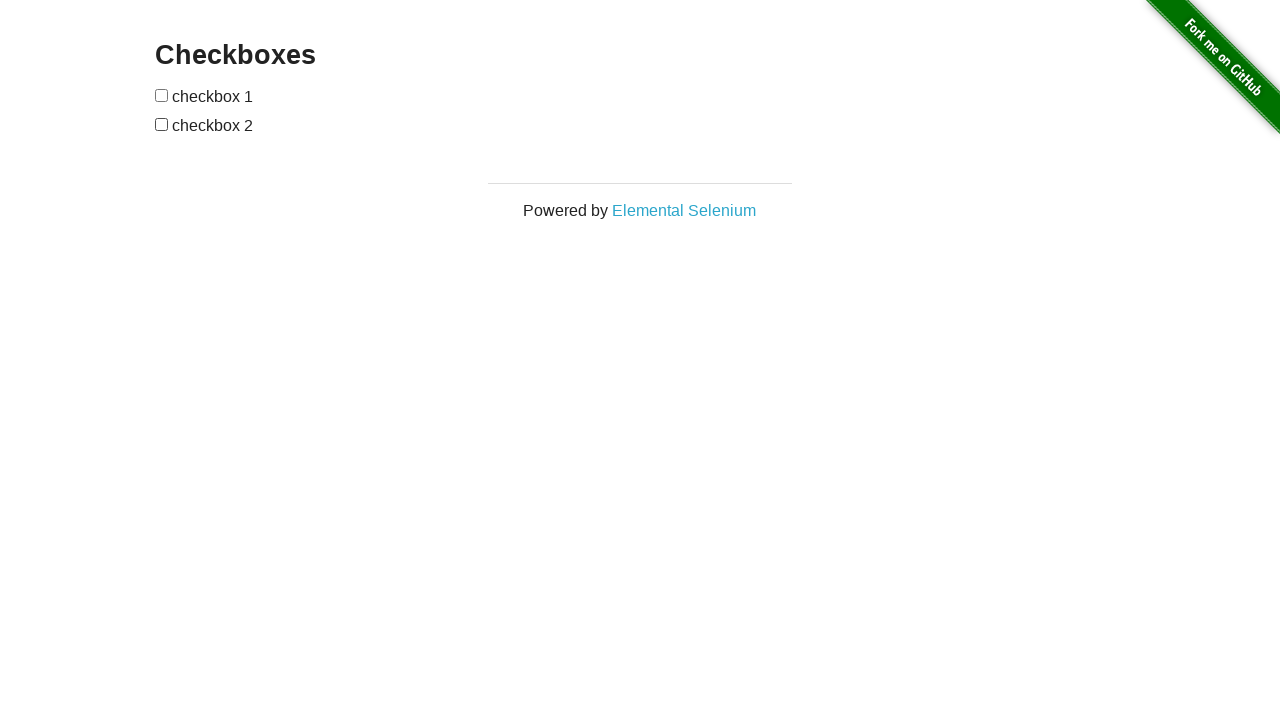

Verified first checkbox is not checked
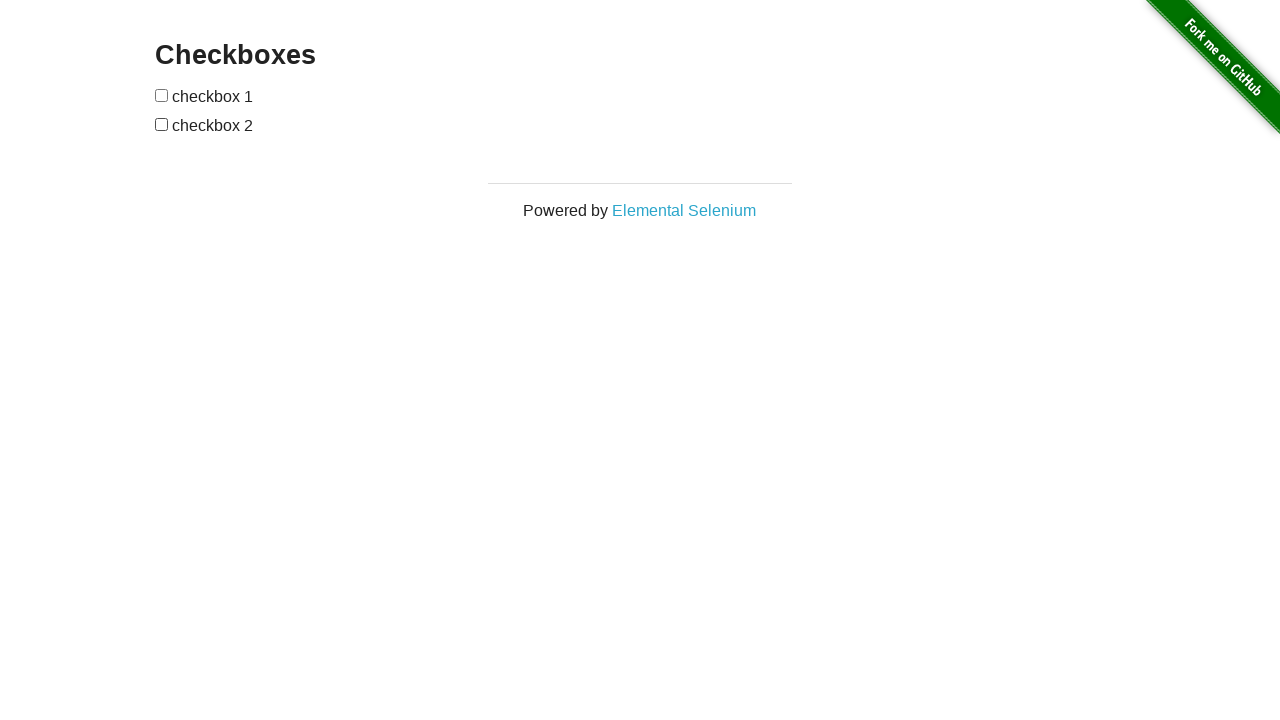

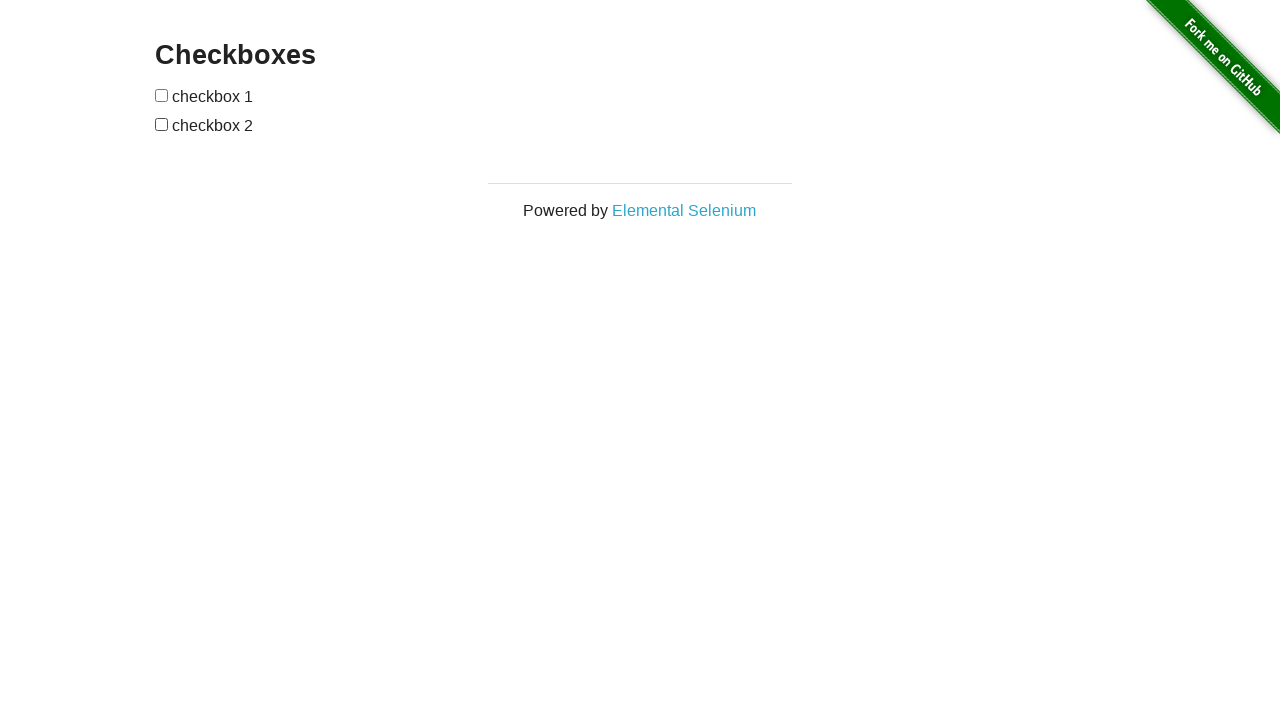